Tests navigation to the manga page by clicking a manga link and verifying the URL contains /mangas.

Starting URL: https://shikimori.one

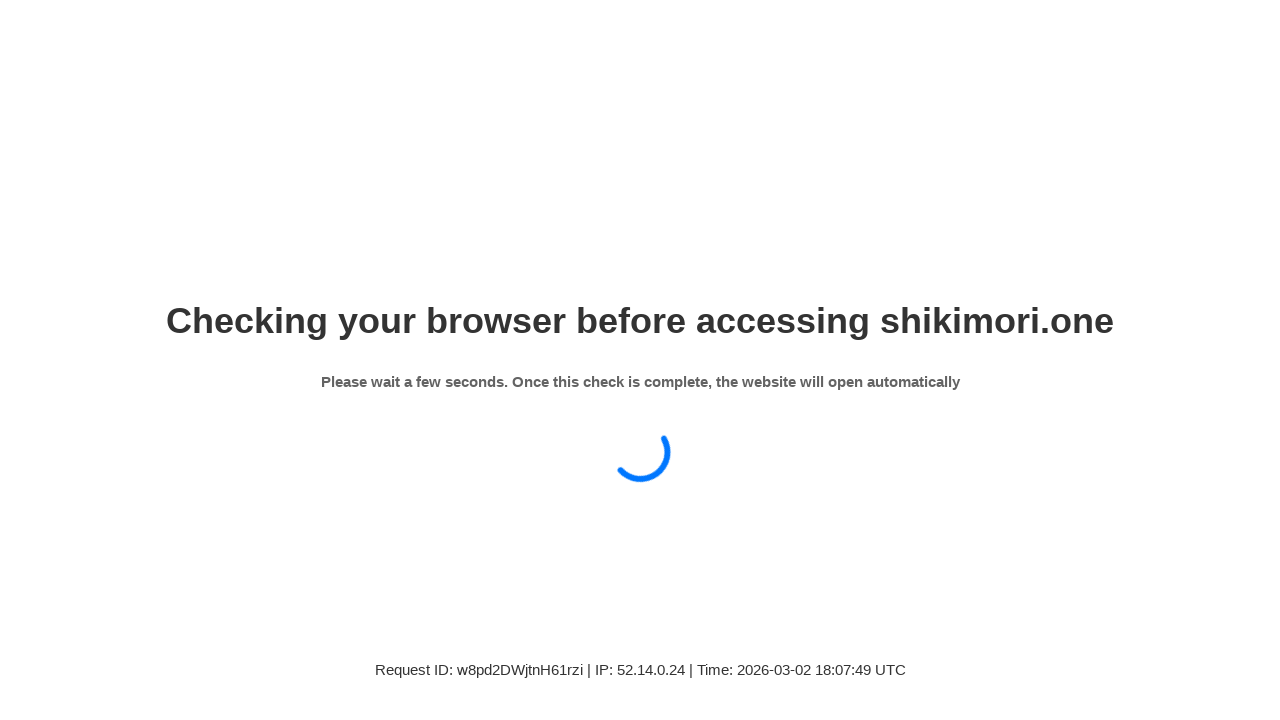

Waited for manga link to become visible
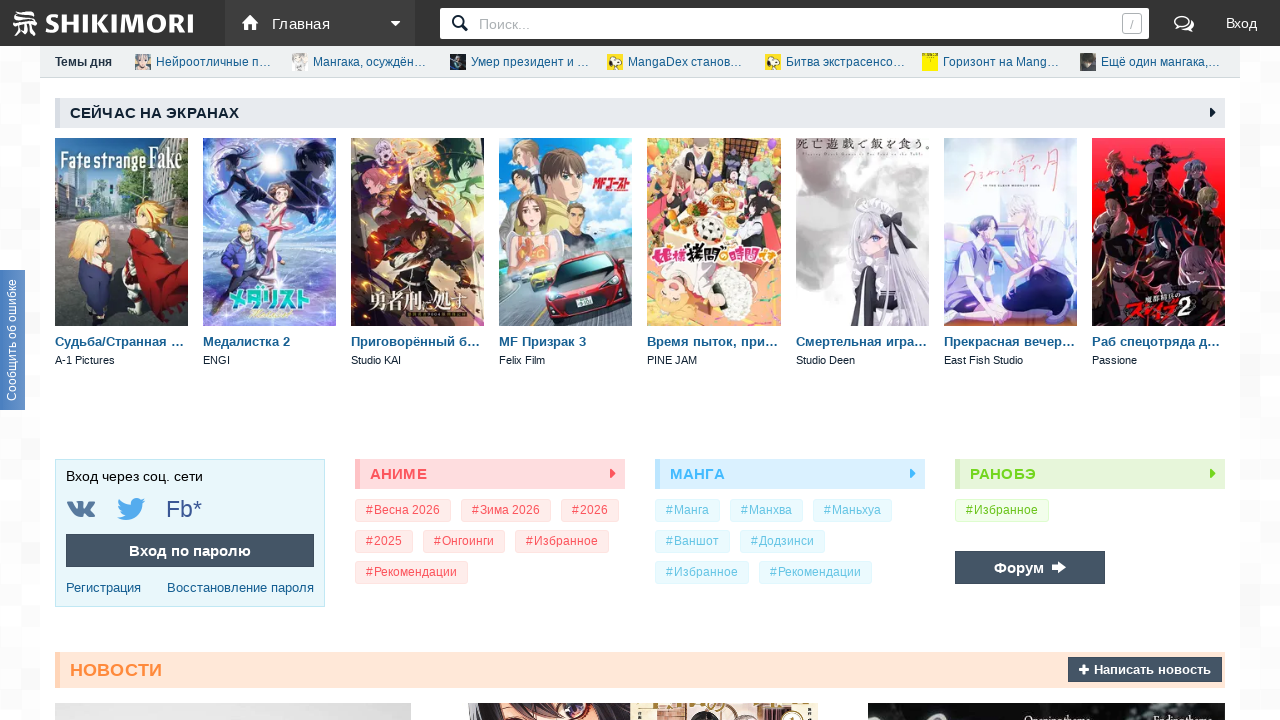

Clicked on manga link at (790, 474) on xpath=//*[@id='dashboards_show']/section/div[2]/div/div[3]/div/div[2]/div[1]/div
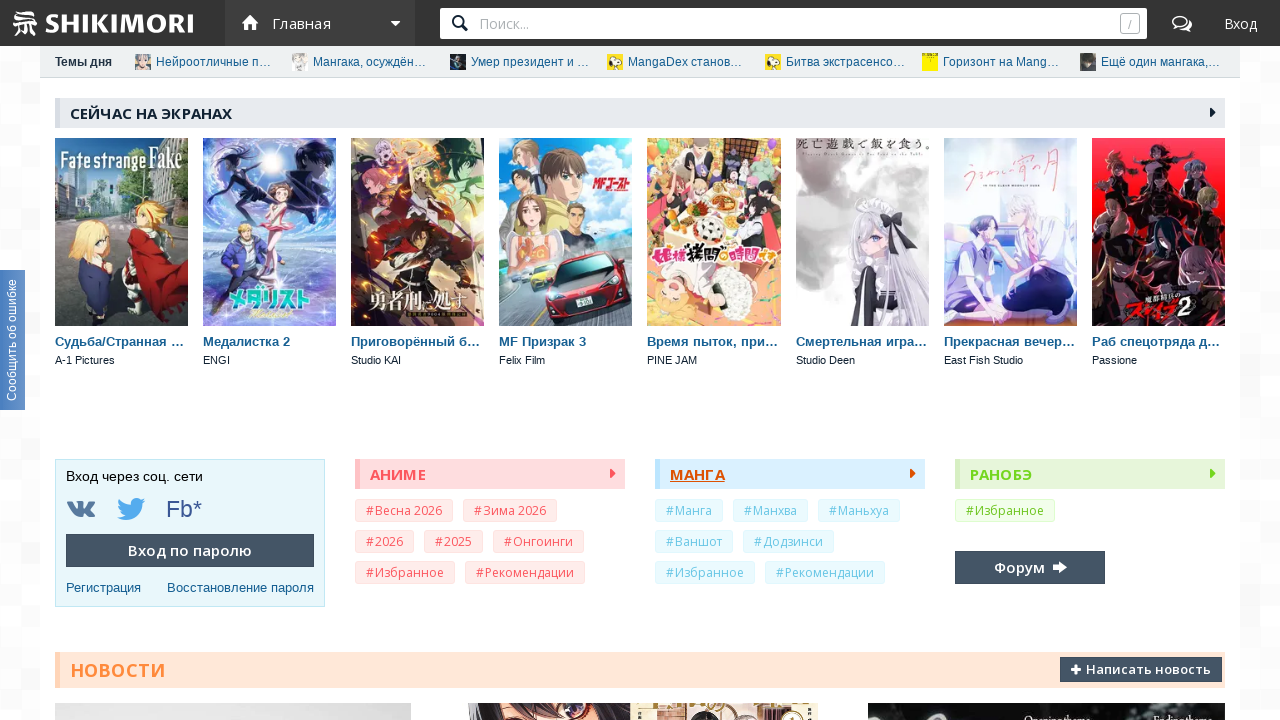

Waited for navigation to manga page URL
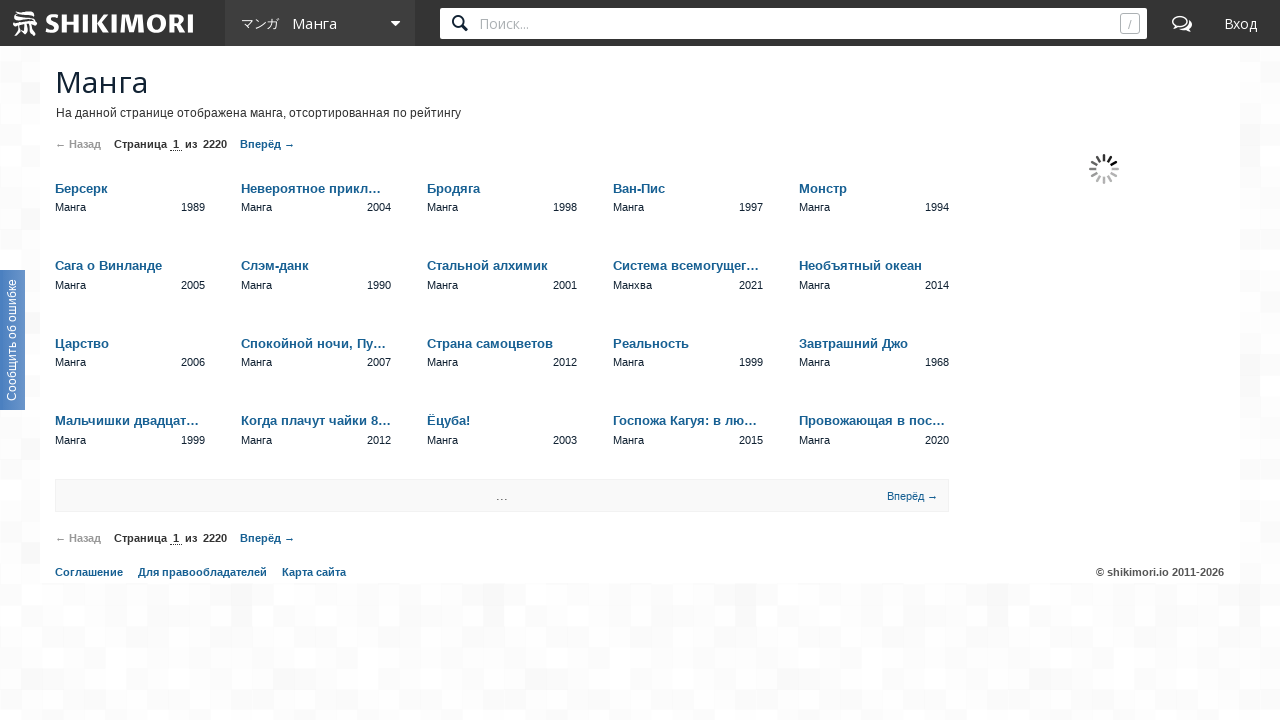

Verified that URL contains /mangas
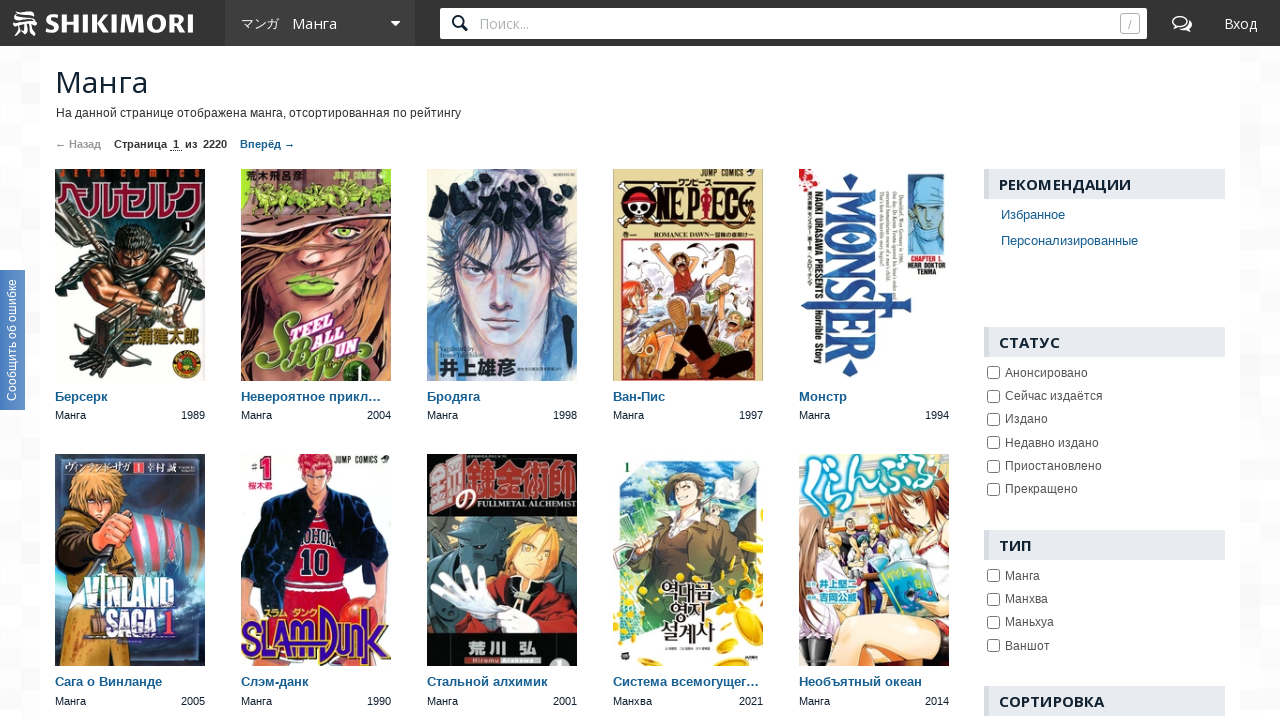

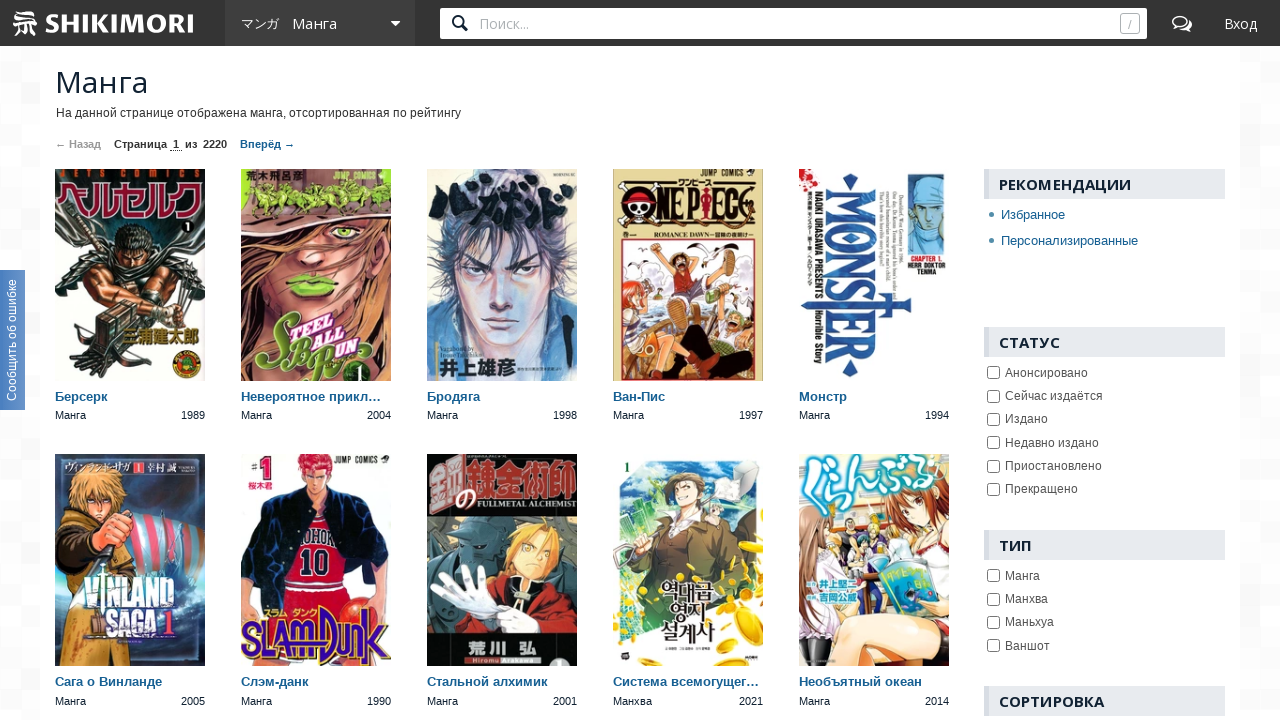